Tests entering only a name in the feedback form, submitting, clicking Yes, and verifying the personalized thank you message

Starting URL: https://kristinek.github.io/site/tasks/provide_feedback

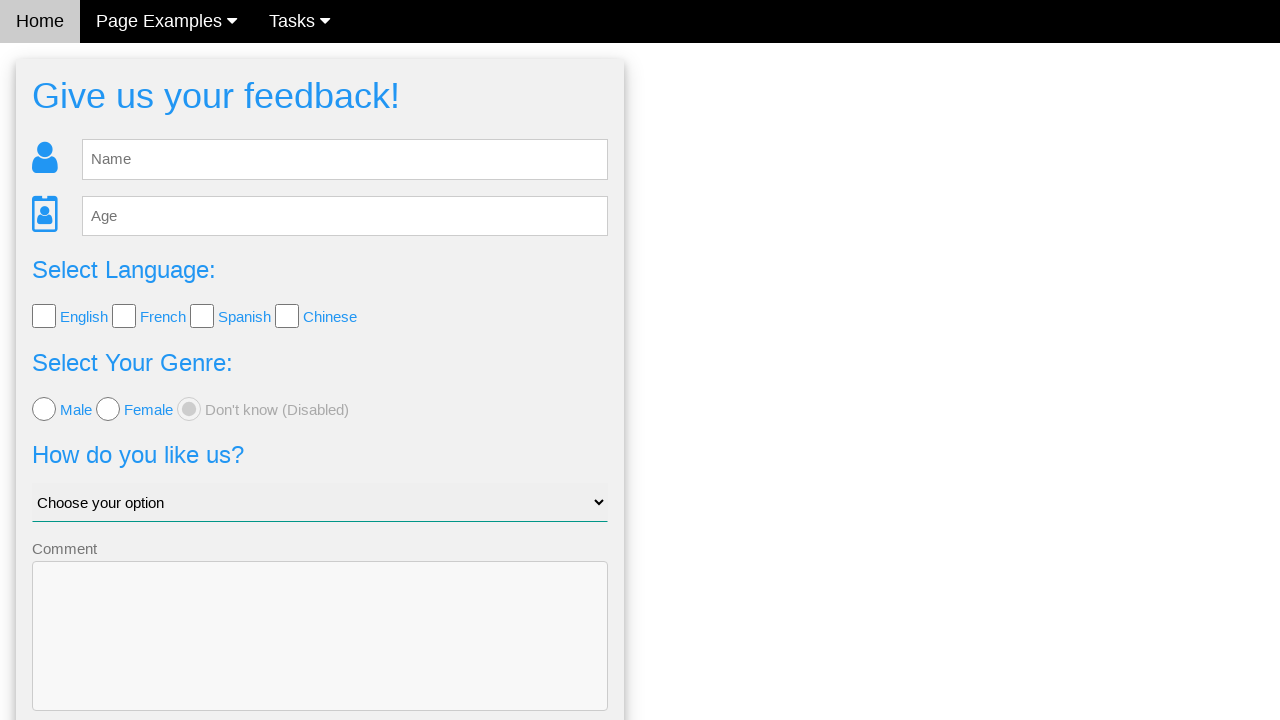

Filled name field with 'Anna' on input[name='name'], #name
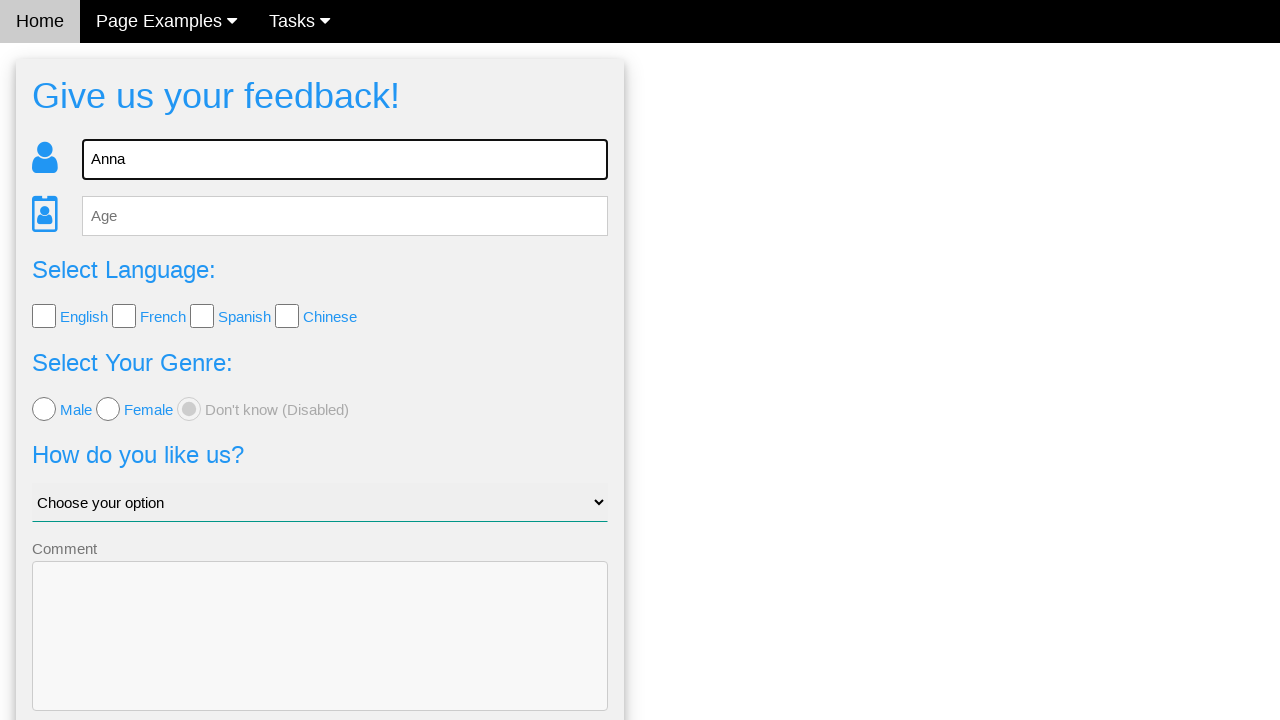

Clicked Send button to submit feedback form at (320, 656) on button:has-text('Send'), input[type='submit']
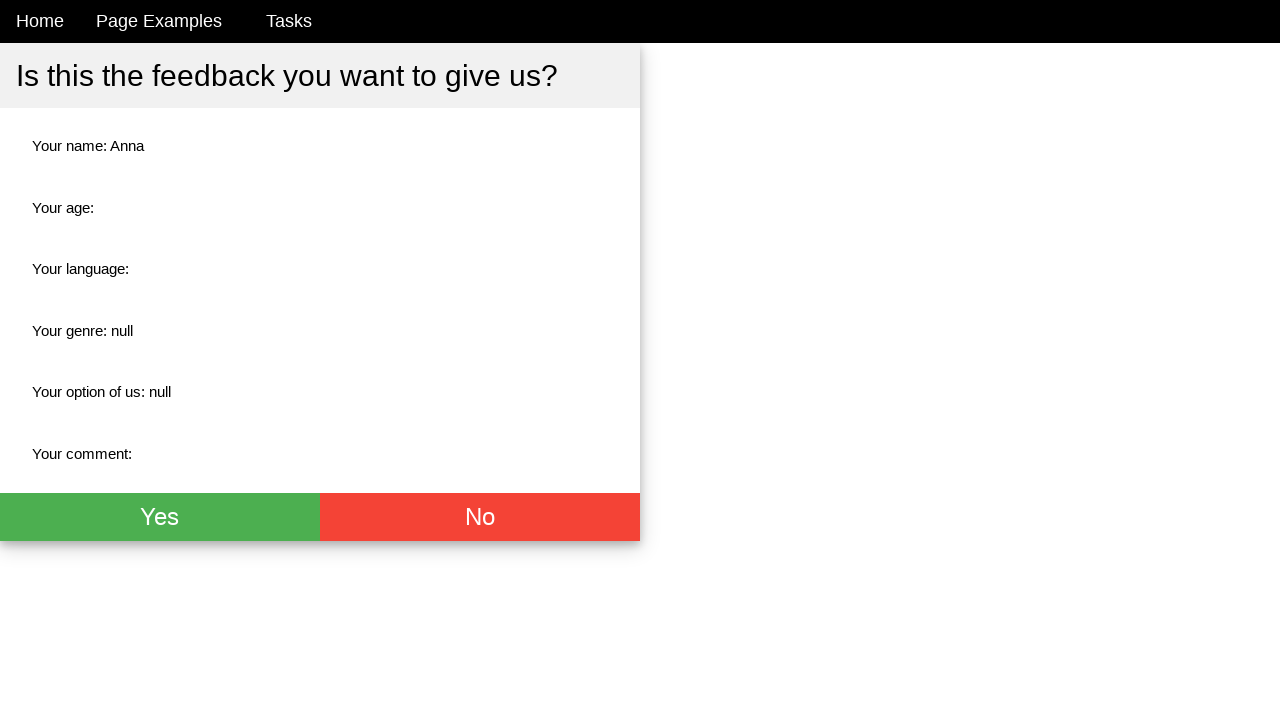

Confirmation page loaded with Yes button
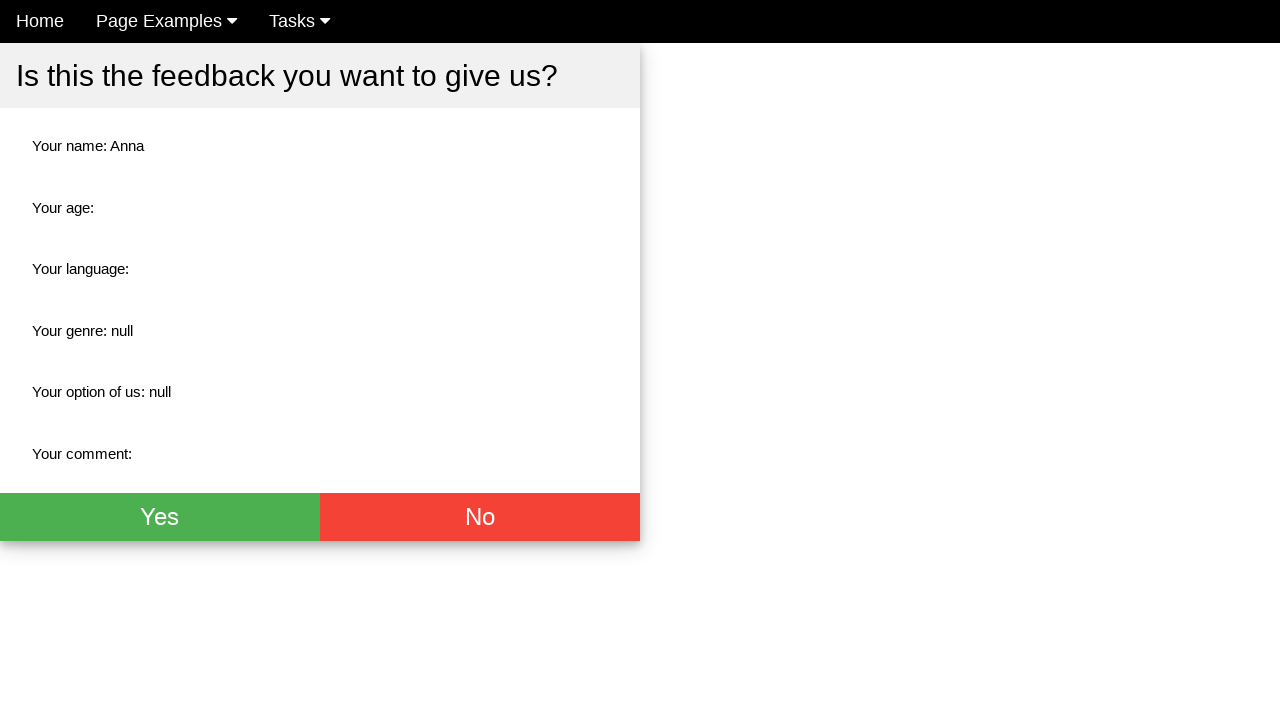

Clicked Yes button on confirmation page at (160, 517) on button.w3-green
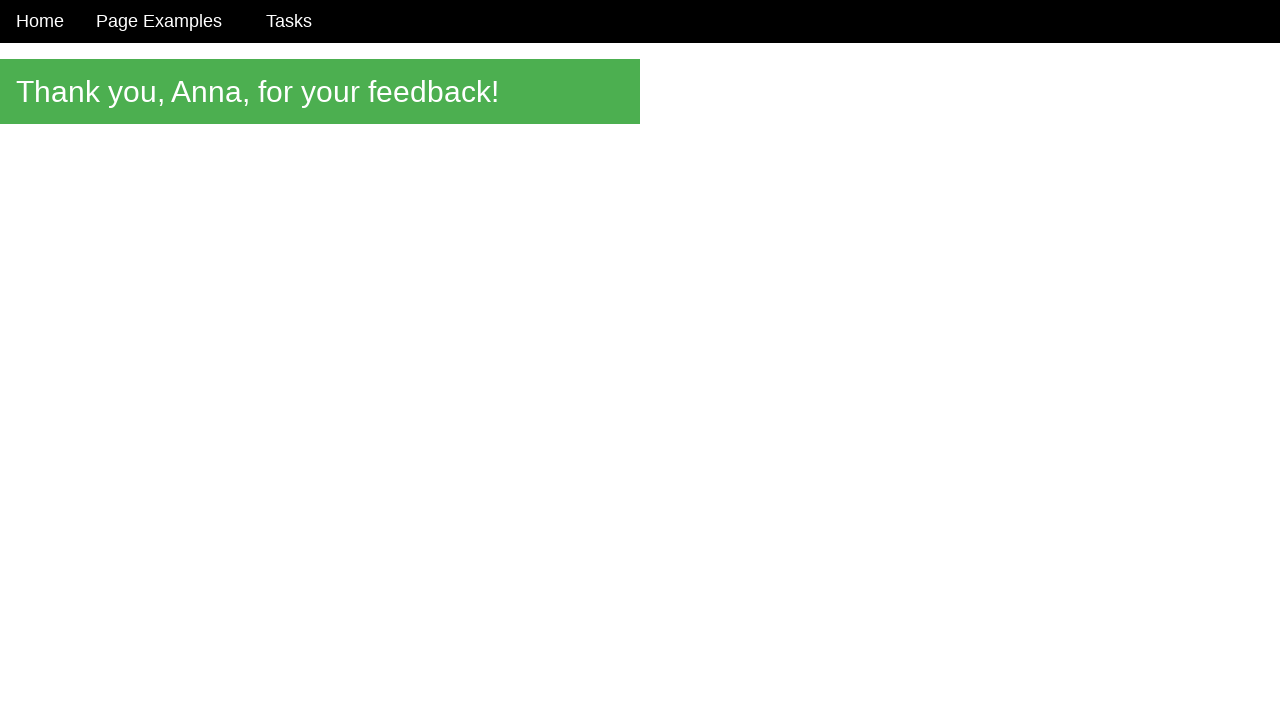

Thank you message appeared on page
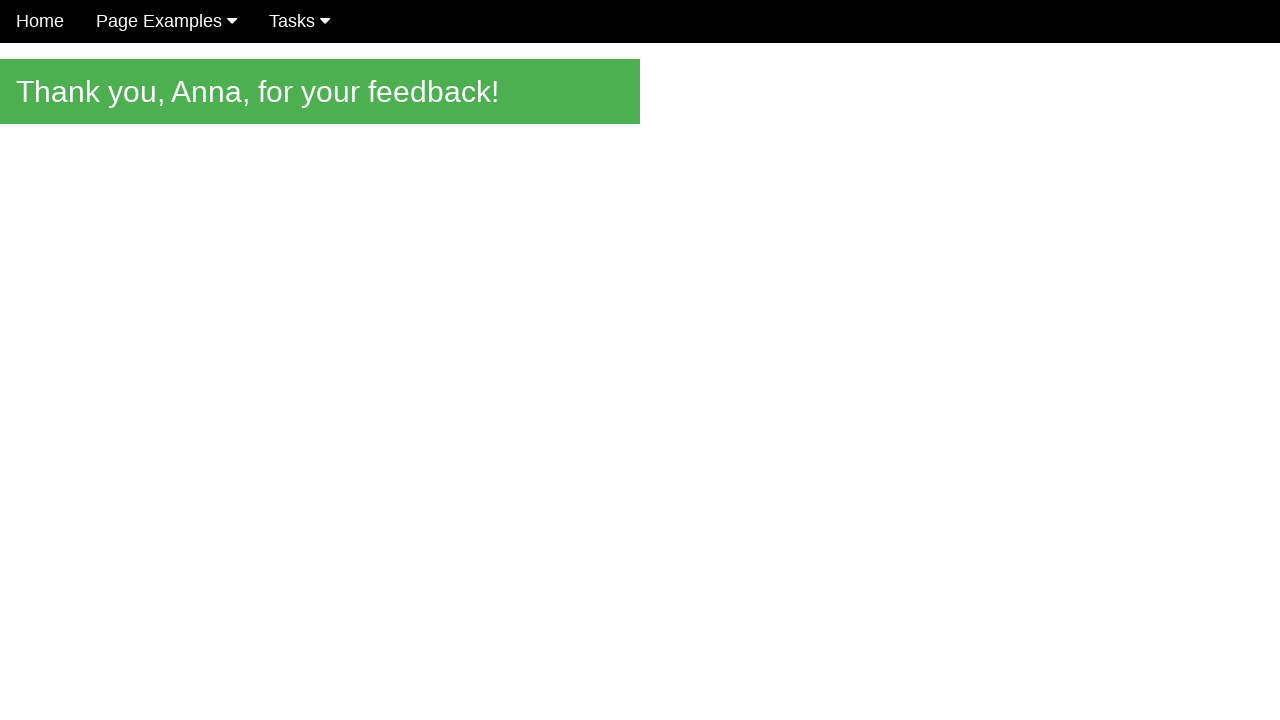

Verified personalized thank you message: 'Thank you, Anna, for your feedback!'
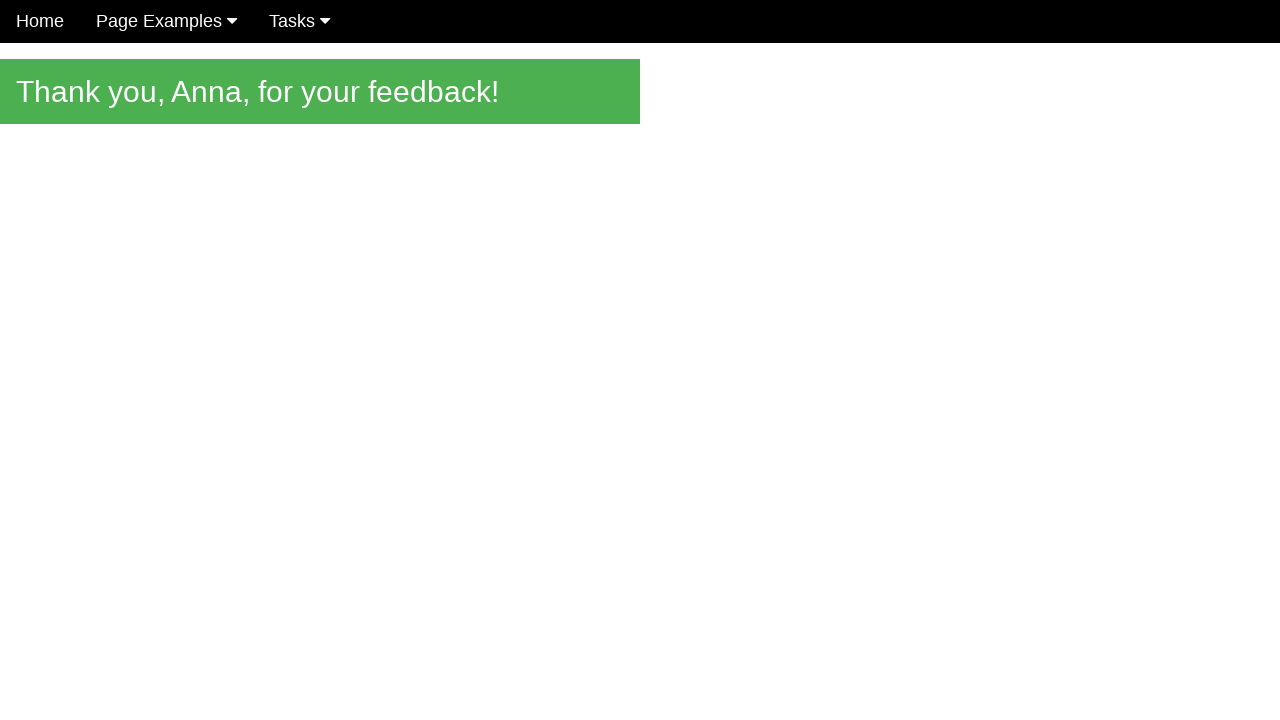

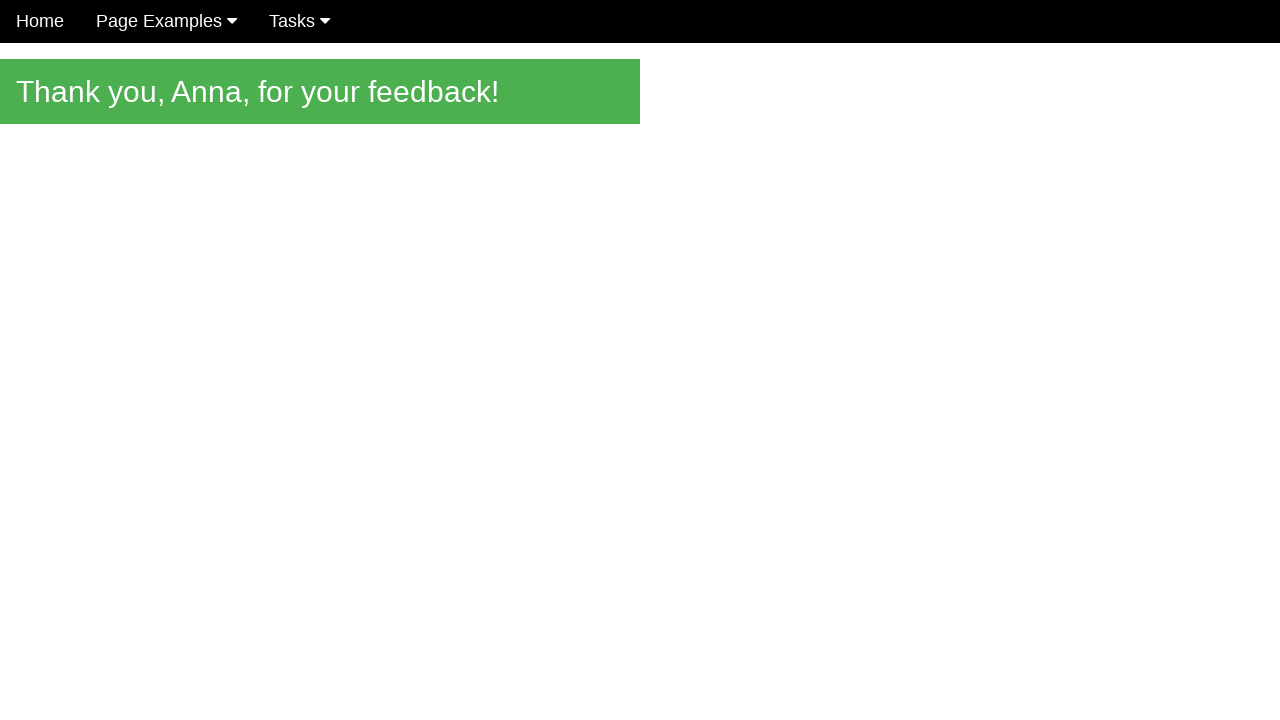